Tests customer login flow on GlobalsQA Banking demo by selecting Customer Login, choosing Harry Potter from dropdown, and verifying the welcome message.

Starting URL: https://www.globalsqa.com/angularJs-protractor/BankingProject/#/login

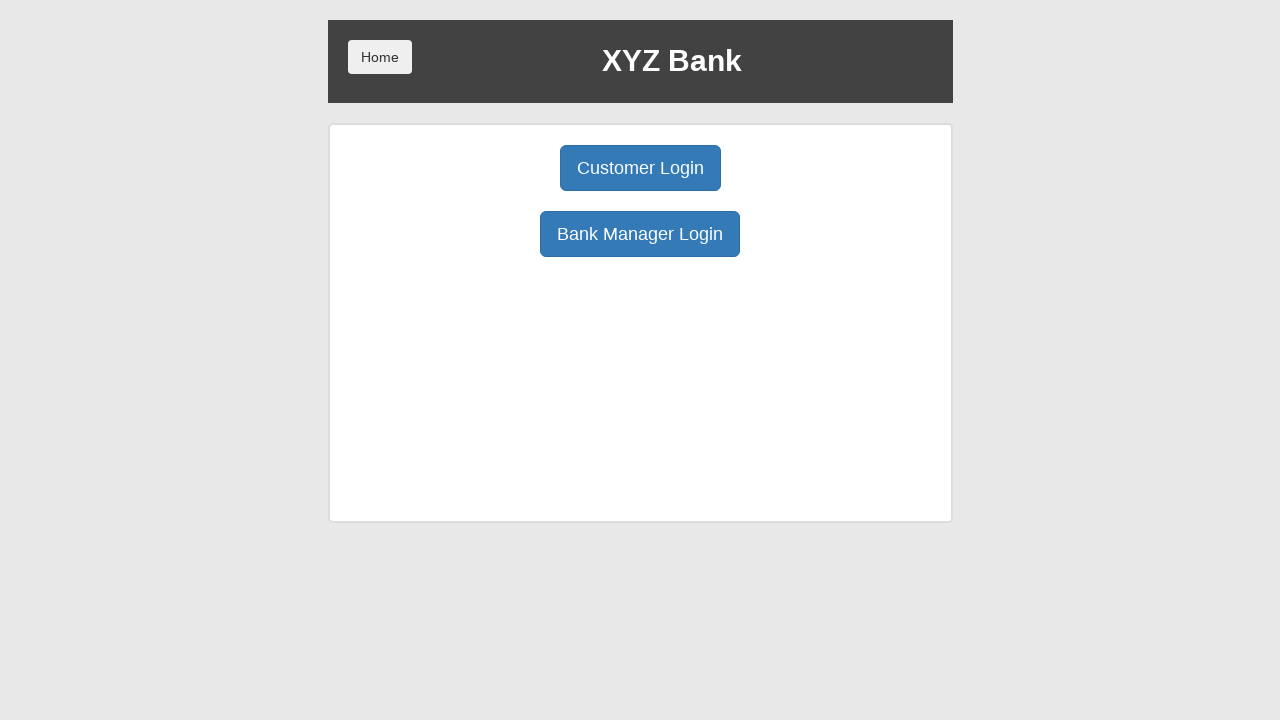

Waited for page to load (1500ms)
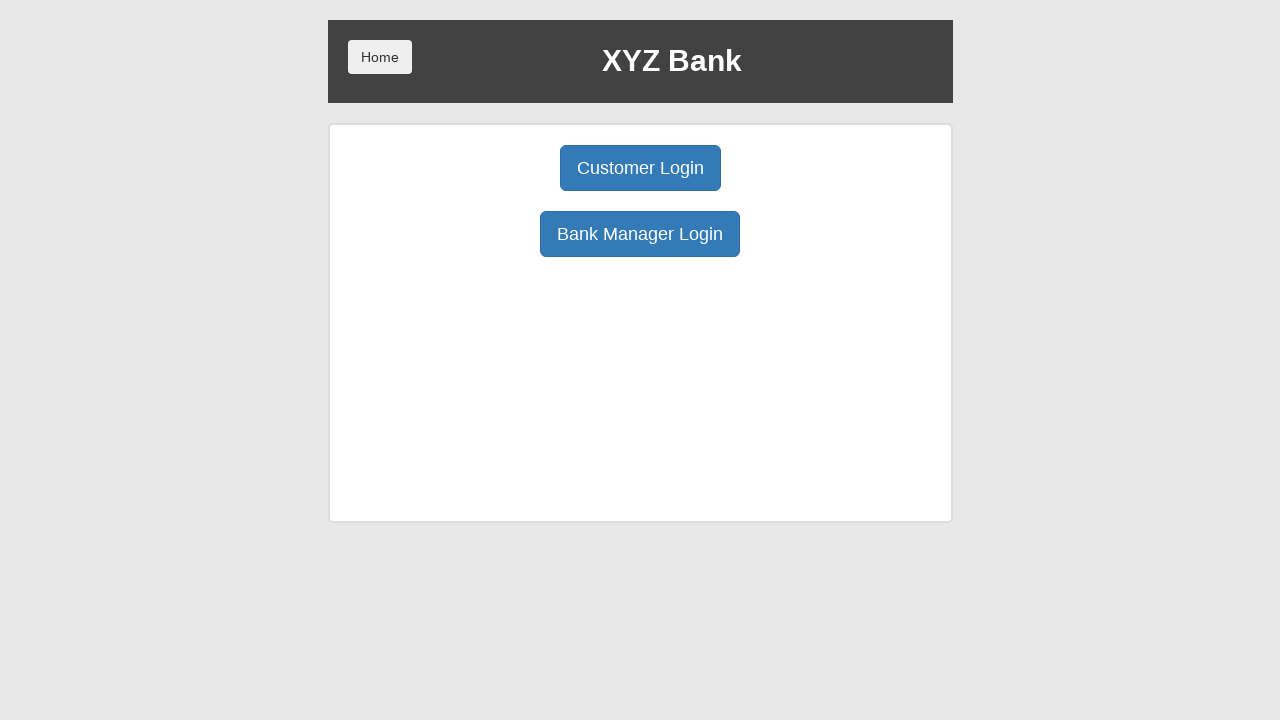

Clicked Customer Login button at (640, 168) on xpath=//button[@ng-click='customer()']
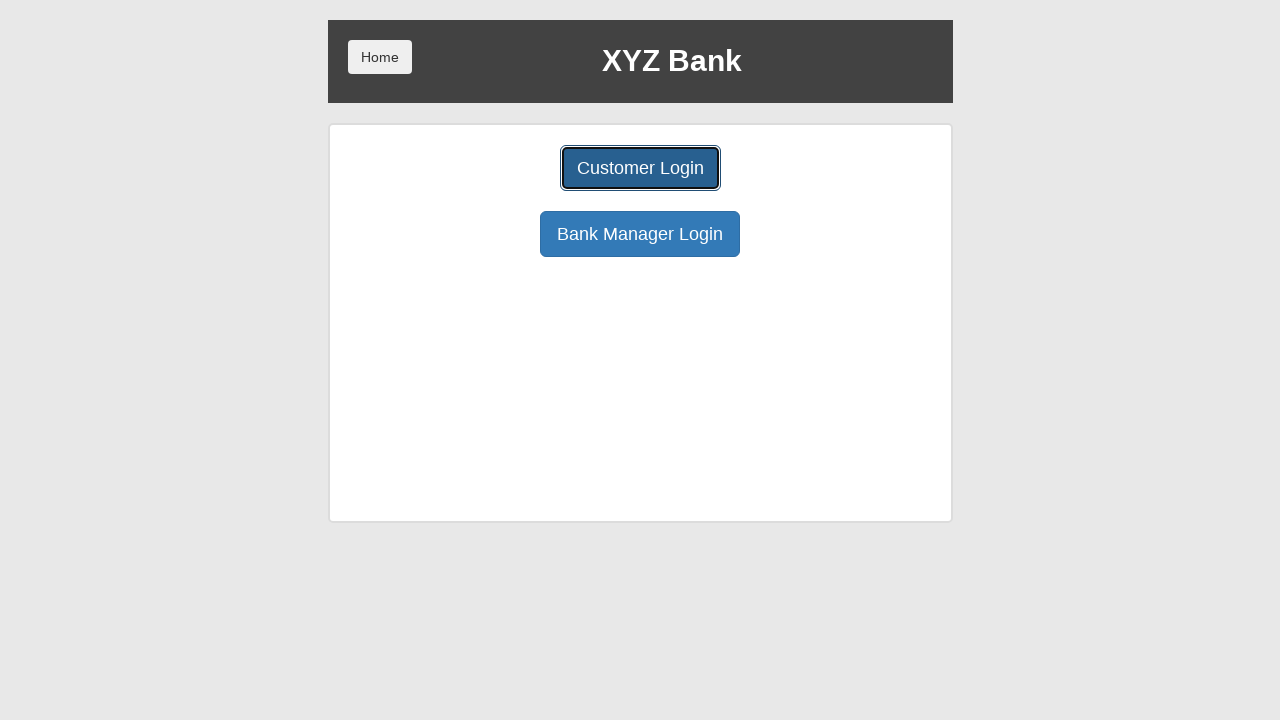

Waited before selecting customer (1500ms)
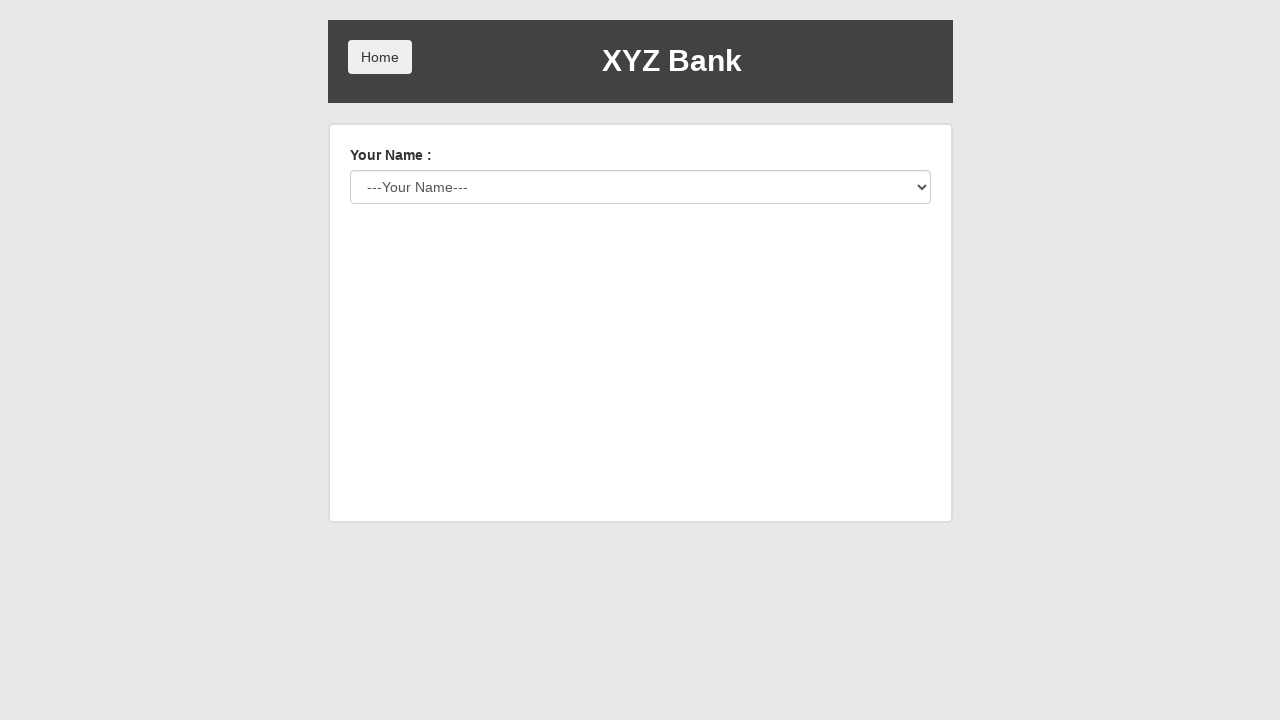

Selected Harry Potter from customer dropdown (index 2) on #userSelect
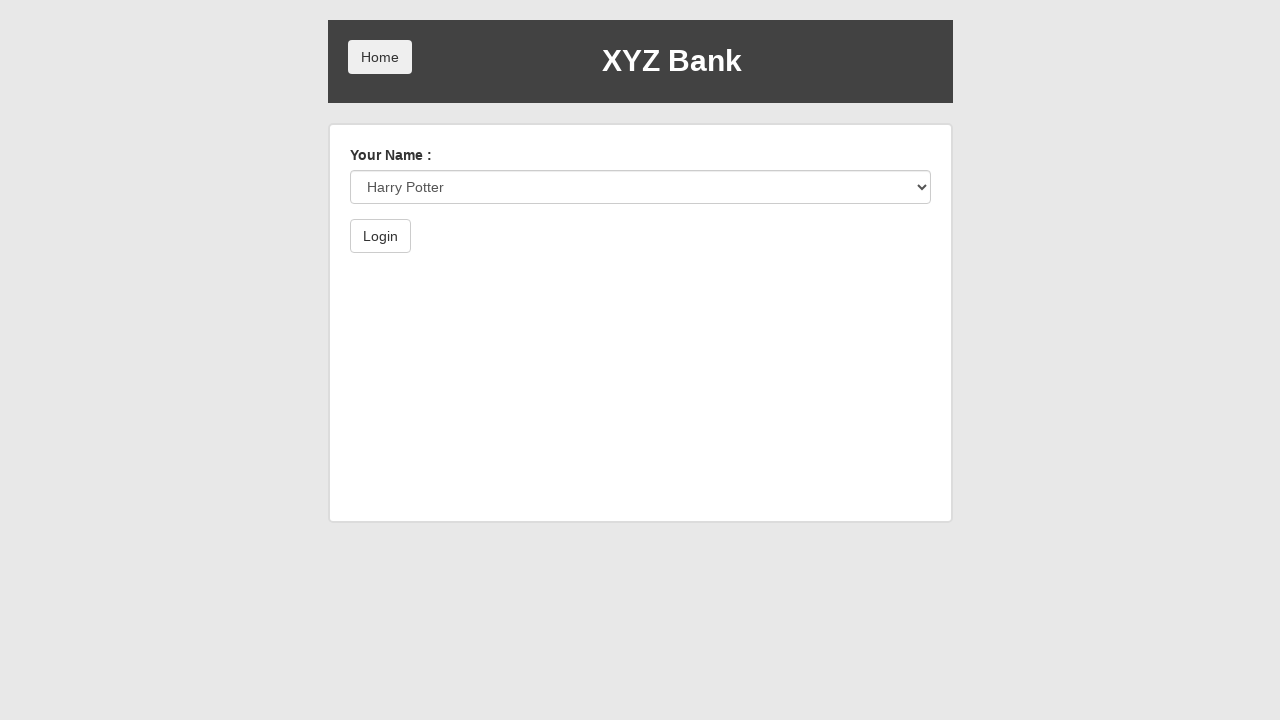

Clicked Login button to submit customer login at (380, 236) on xpath=//button[@type='submit']
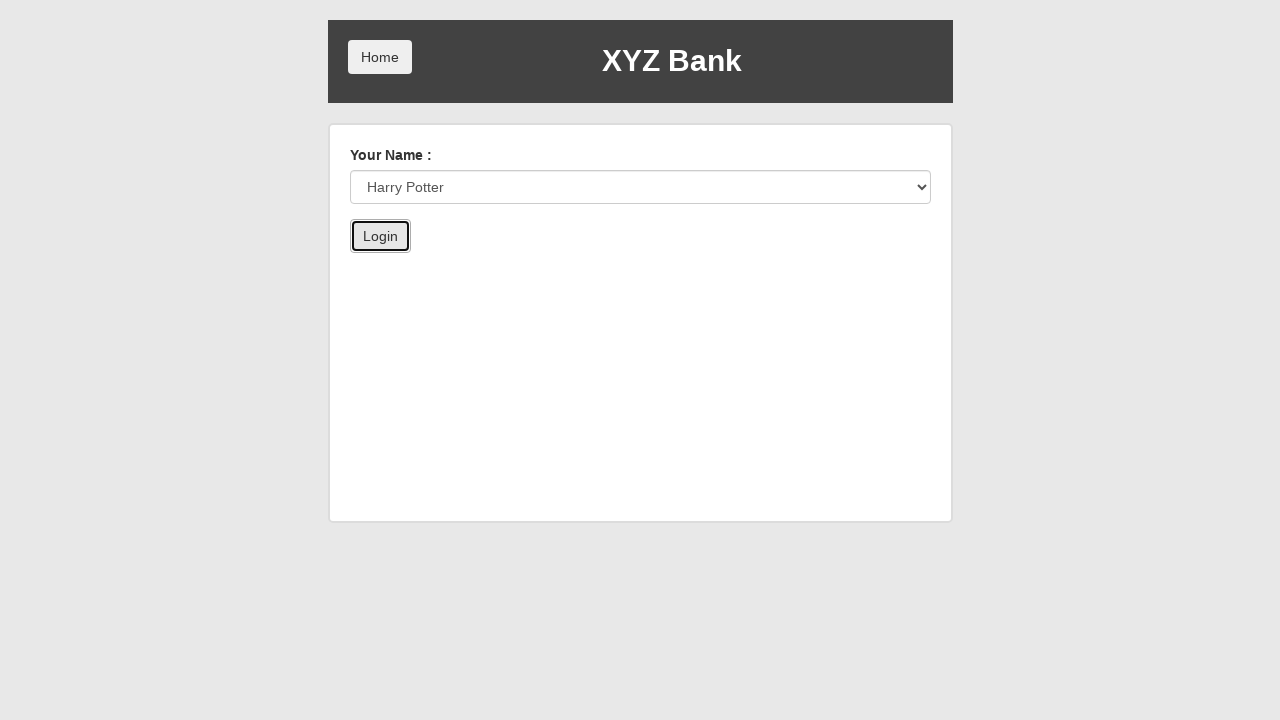

Waited for welcome message to appear (1500ms)
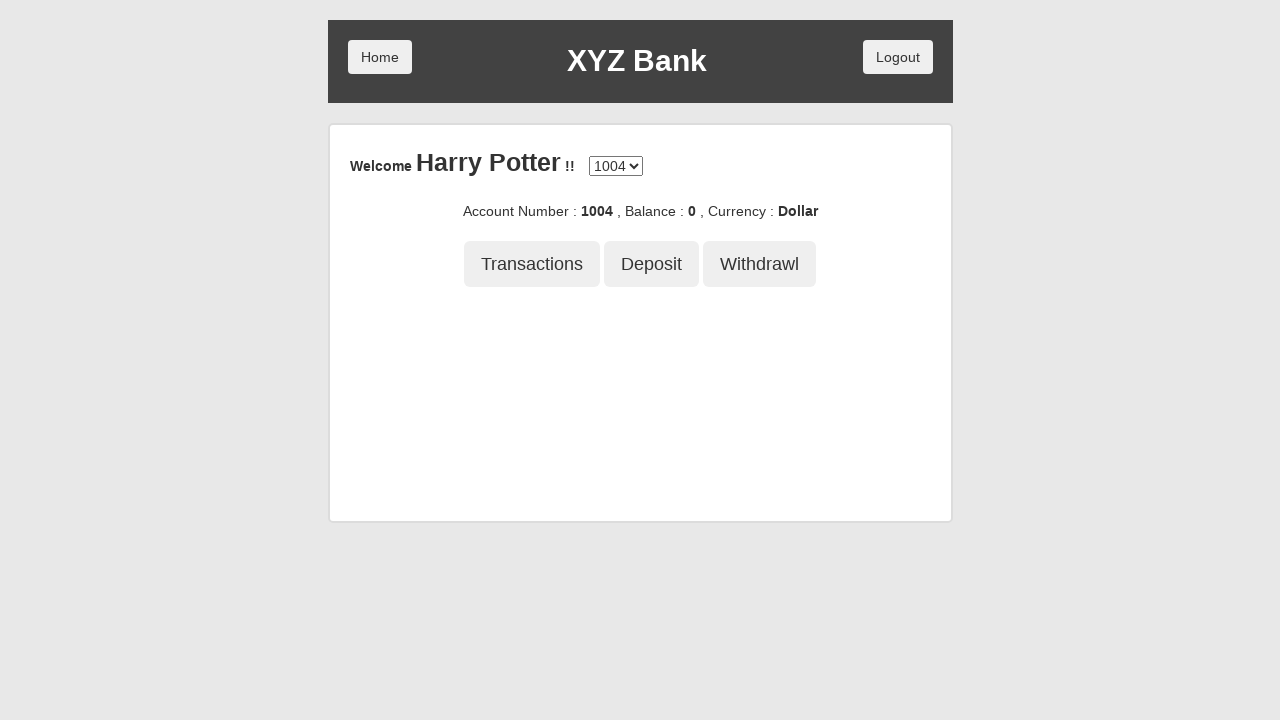

Verified Welcome message is displayed for Harry Potter
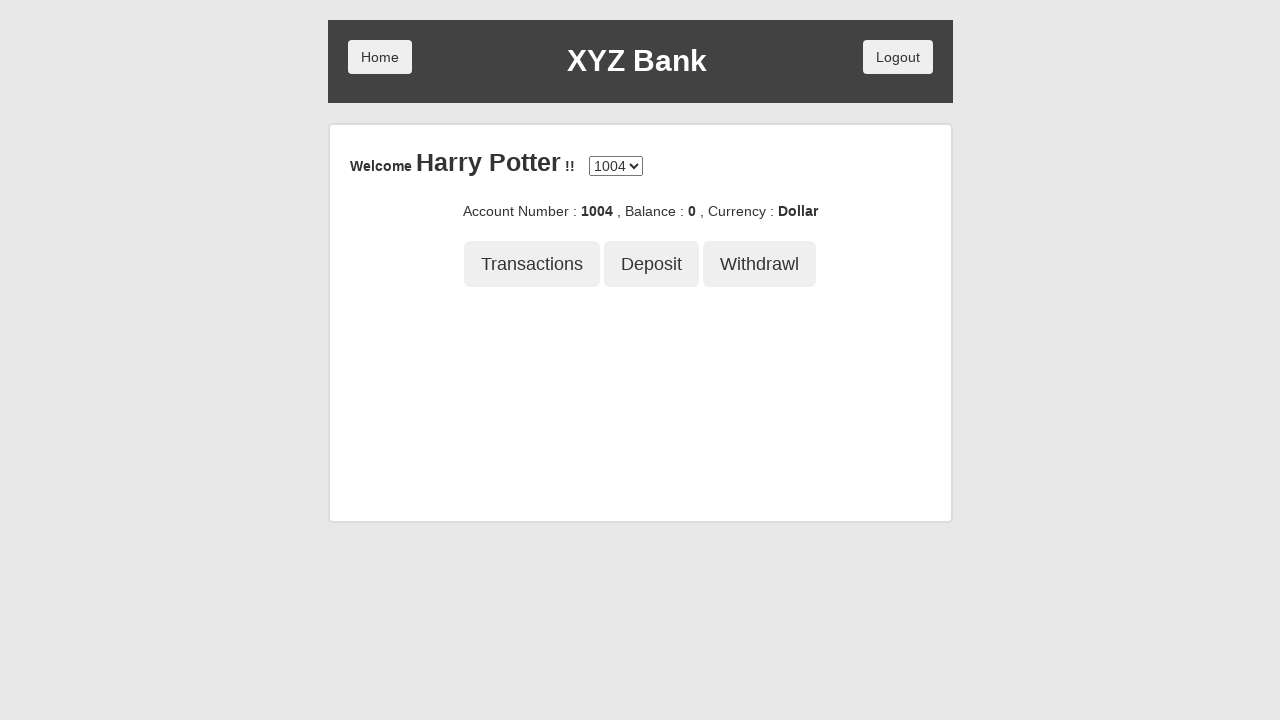

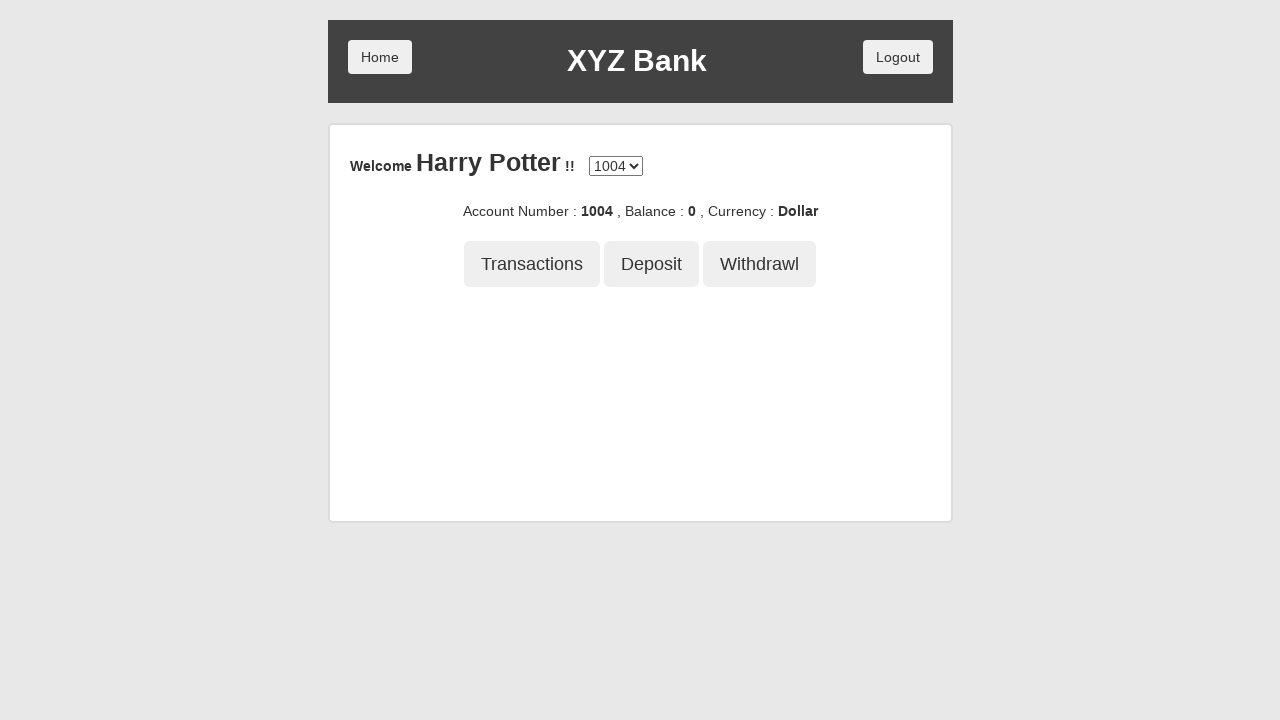